Tests a CSS toggle switch by clicking it twice to toggle it on and off on the W3Schools tutorial page

Starting URL: https://www.w3schools.com/howto/howto_css_switch.asp

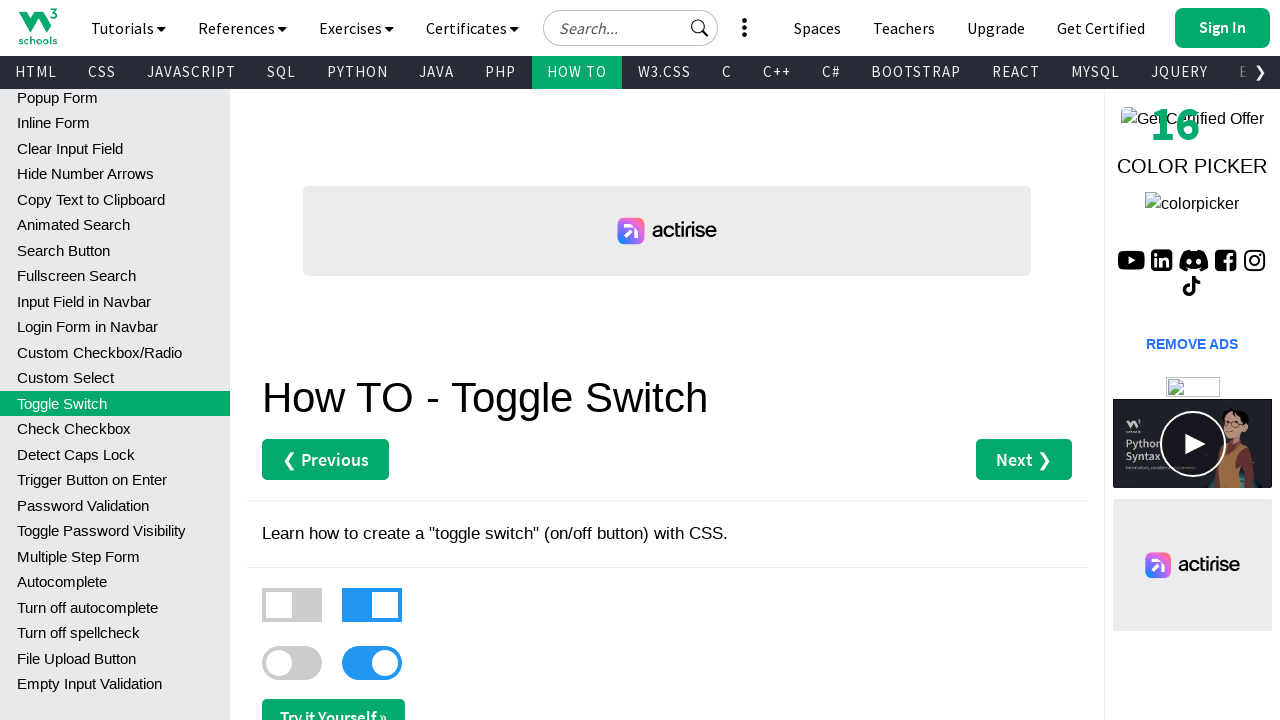

Toggle switch element is visible and ready
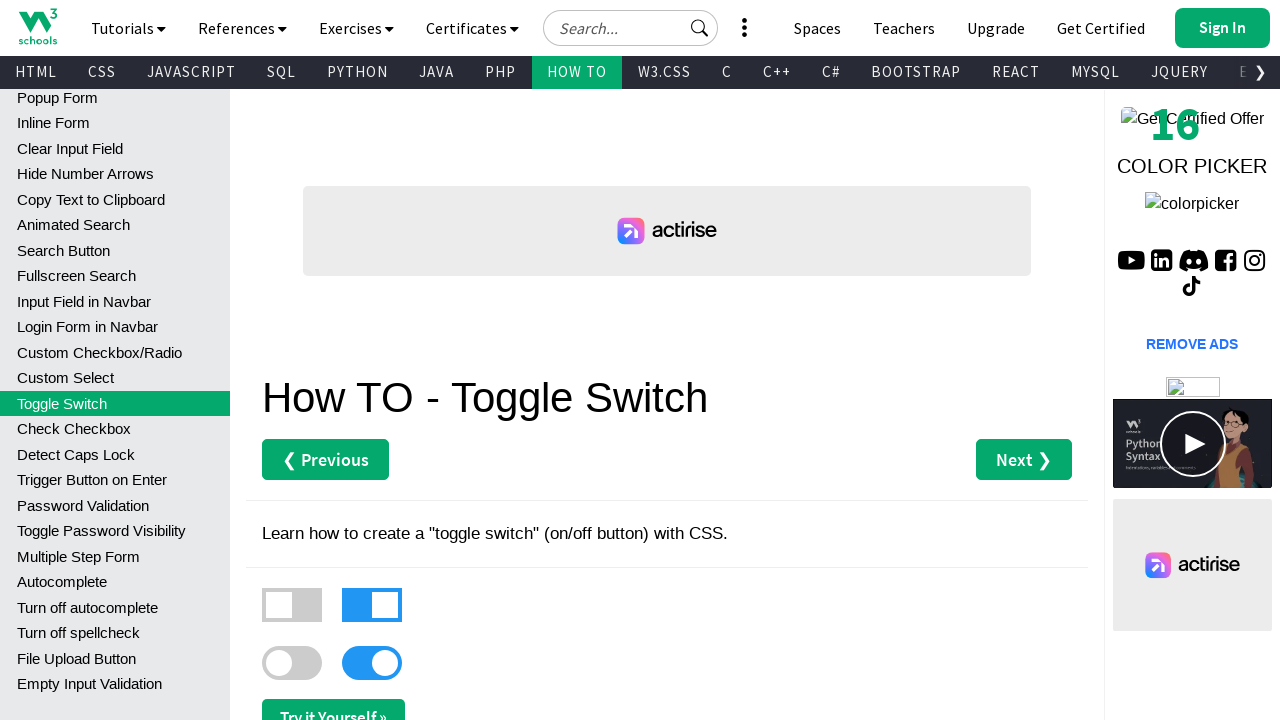

Clicked toggle switch to turn it on at (292, 663) on xpath=//*[@id='main']/label[3]/div
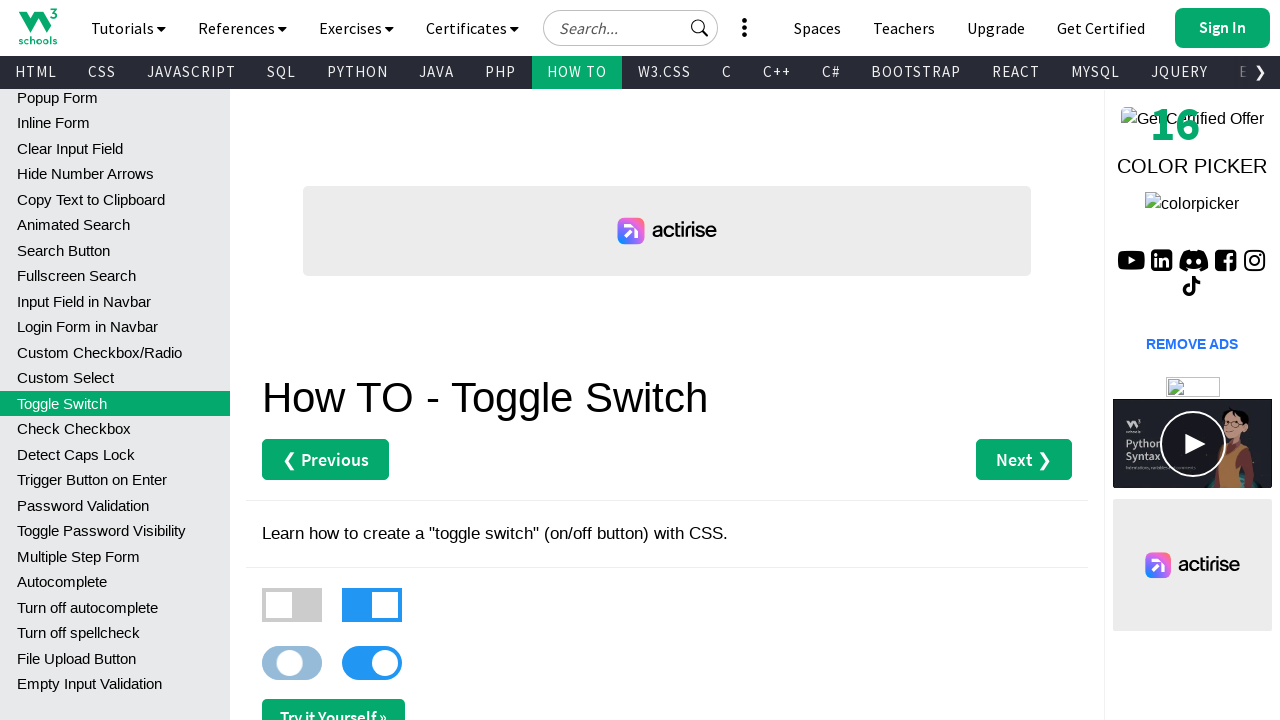

Waited 1 second for toggle visual feedback
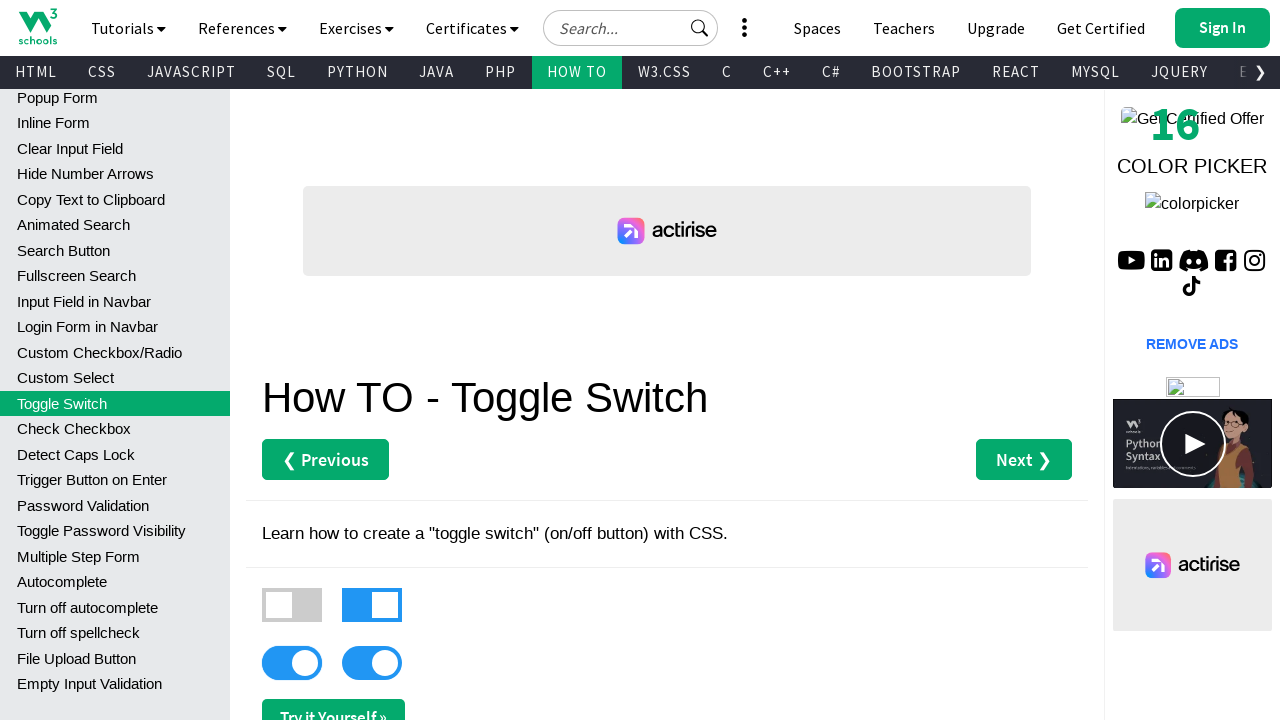

Clicked toggle switch to turn it off at (292, 663) on xpath=//*[@id='main']/label[3]/div
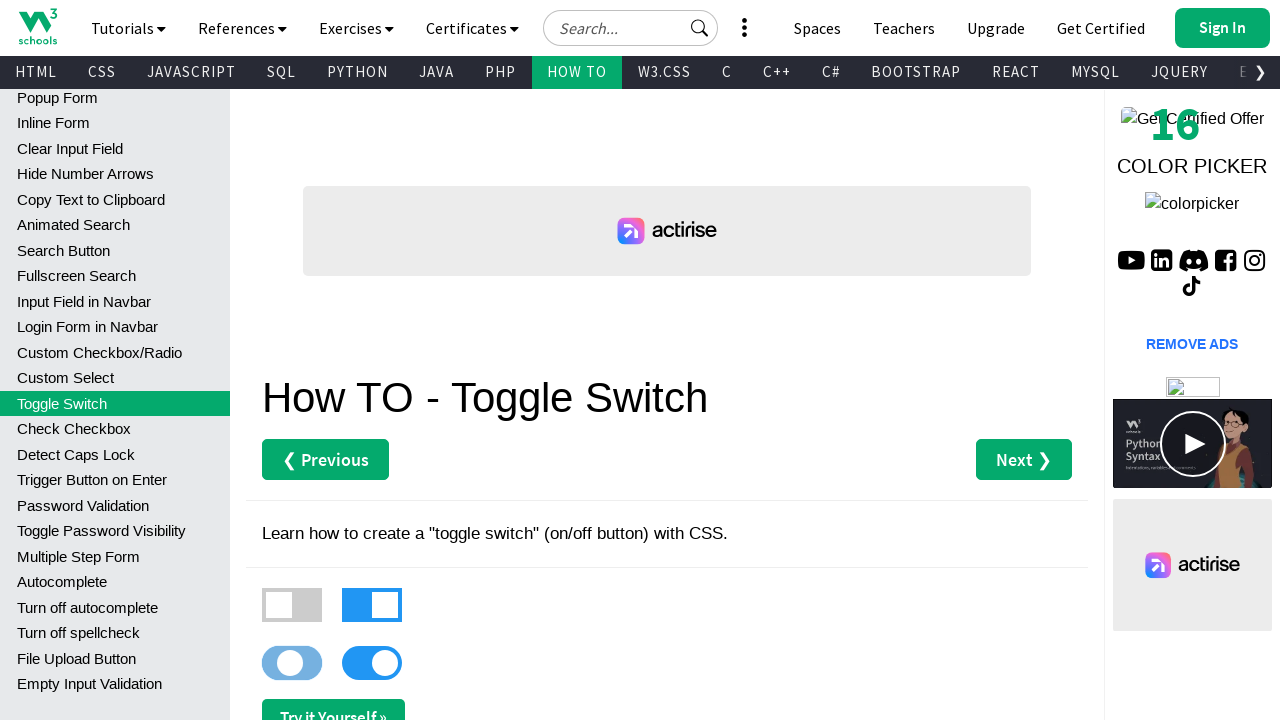

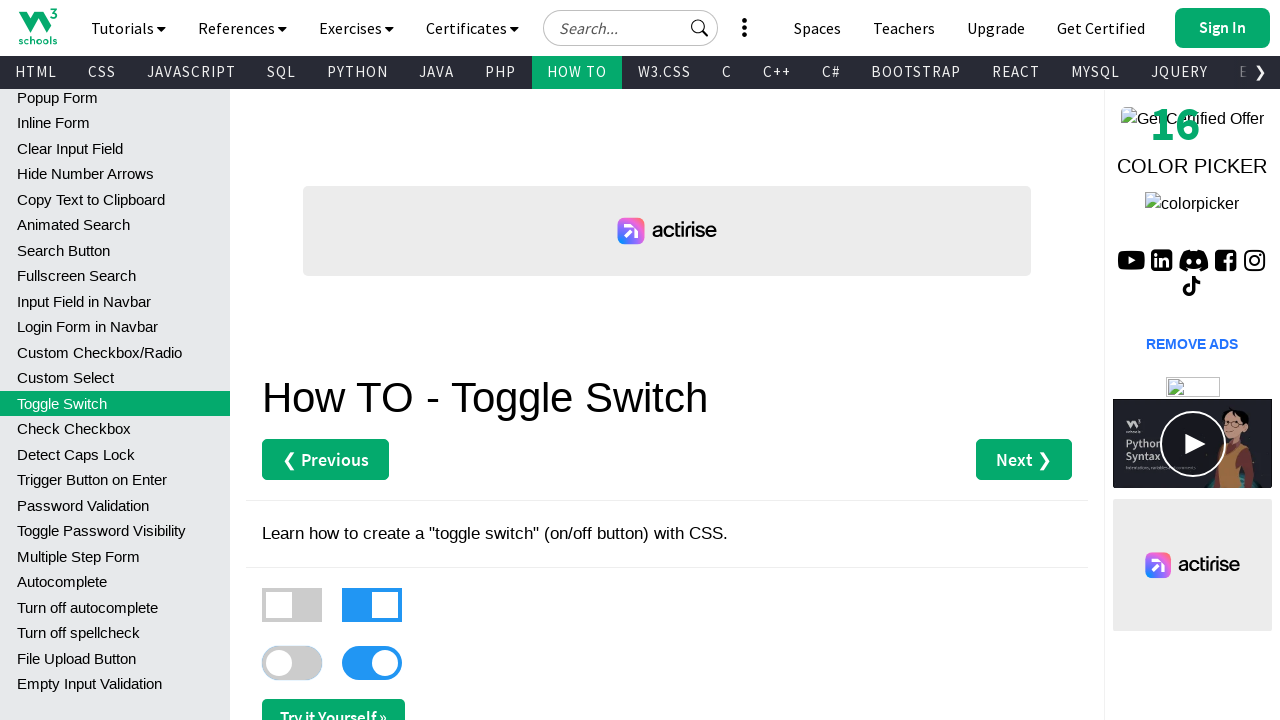